Tests a form submission by filling in multiple input fields, submitting the form to trigger validation errors, and then clearing the form

Starting URL: https://devmountain-qa.github.io/enter-wanted/1.4_Assignment/index.html

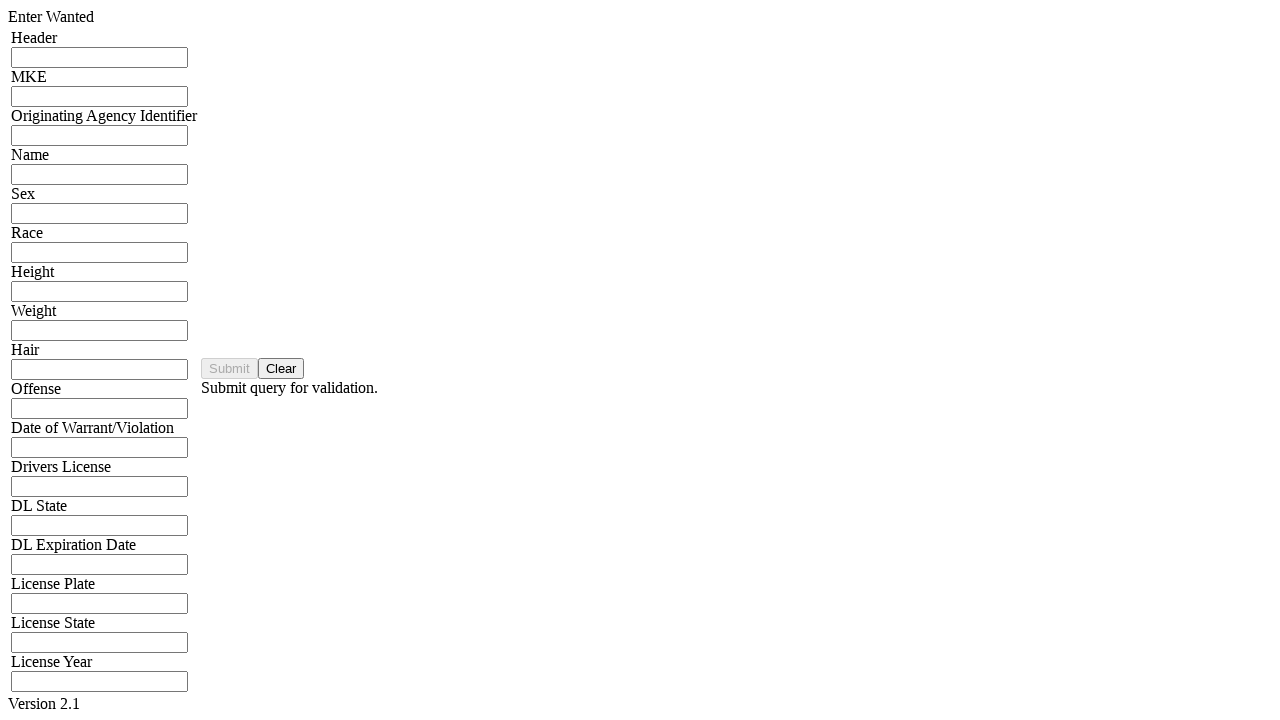

Filled Header input field with 'Bad Guy Out and About' on input[name="hdrInput"]
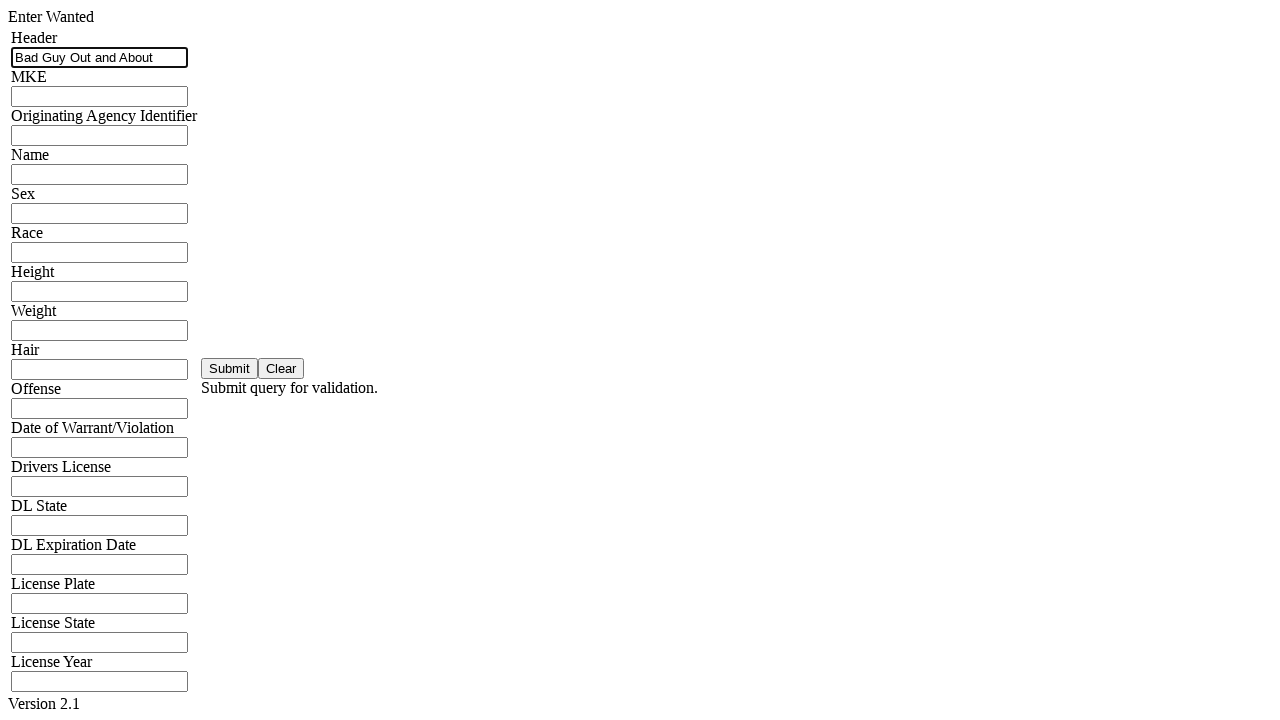

Filled MKE input field with 'This is a lot of fun' on input[name="mkeInput"]
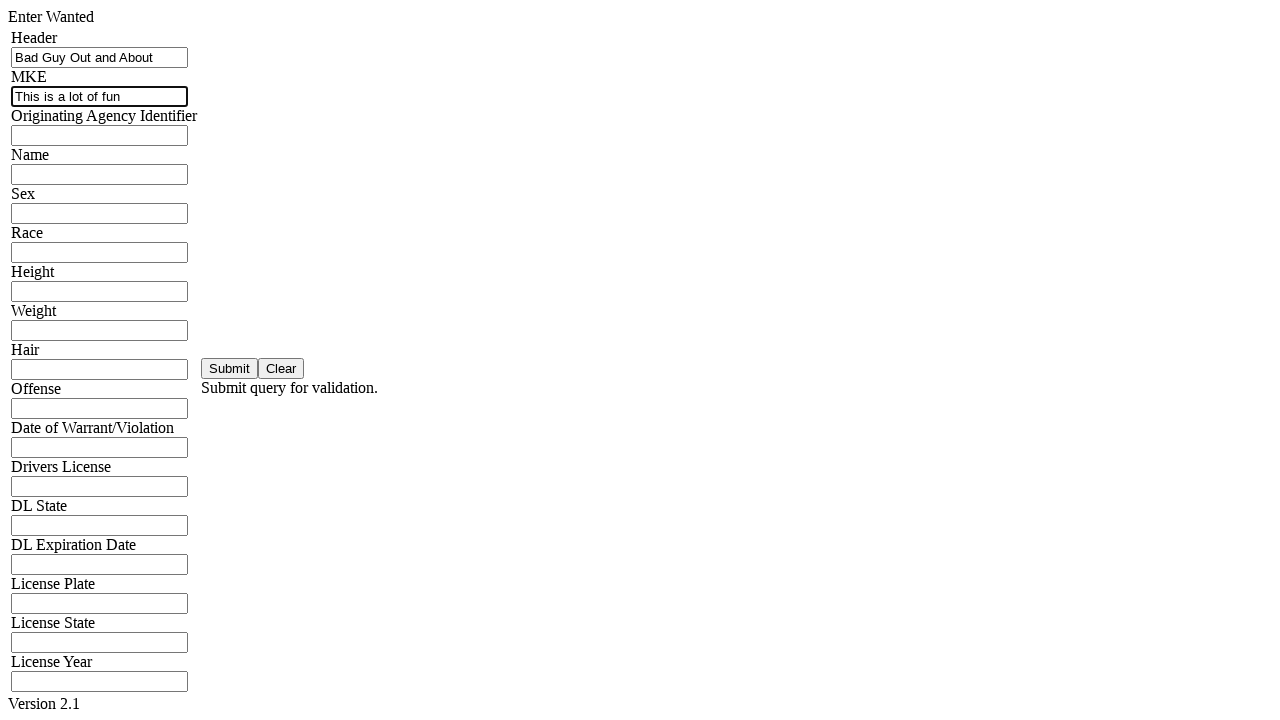

Filled OAI input field with 'I dont know what this is for' on input[name="oriInput"]
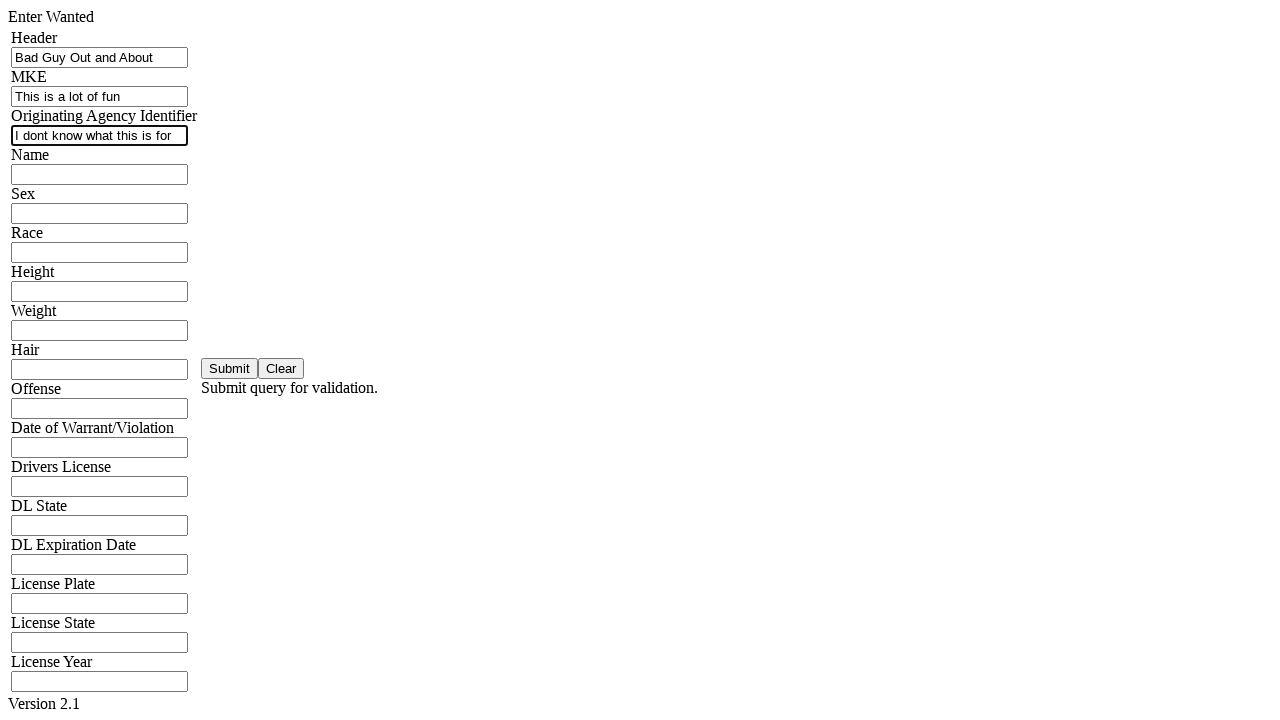

Filled Name input field with 'Samuel Lane' on input[name="namInput"]
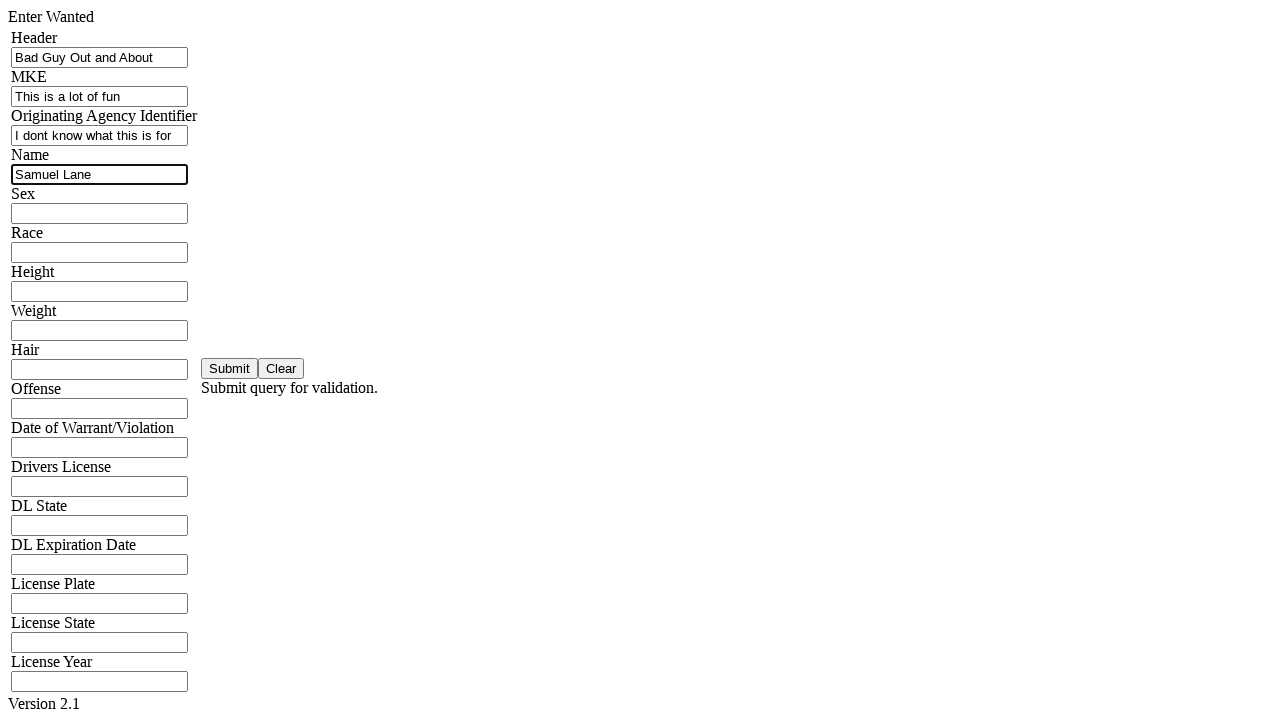

Clicked save button to submit form at (230, 368) on button#saveBtn
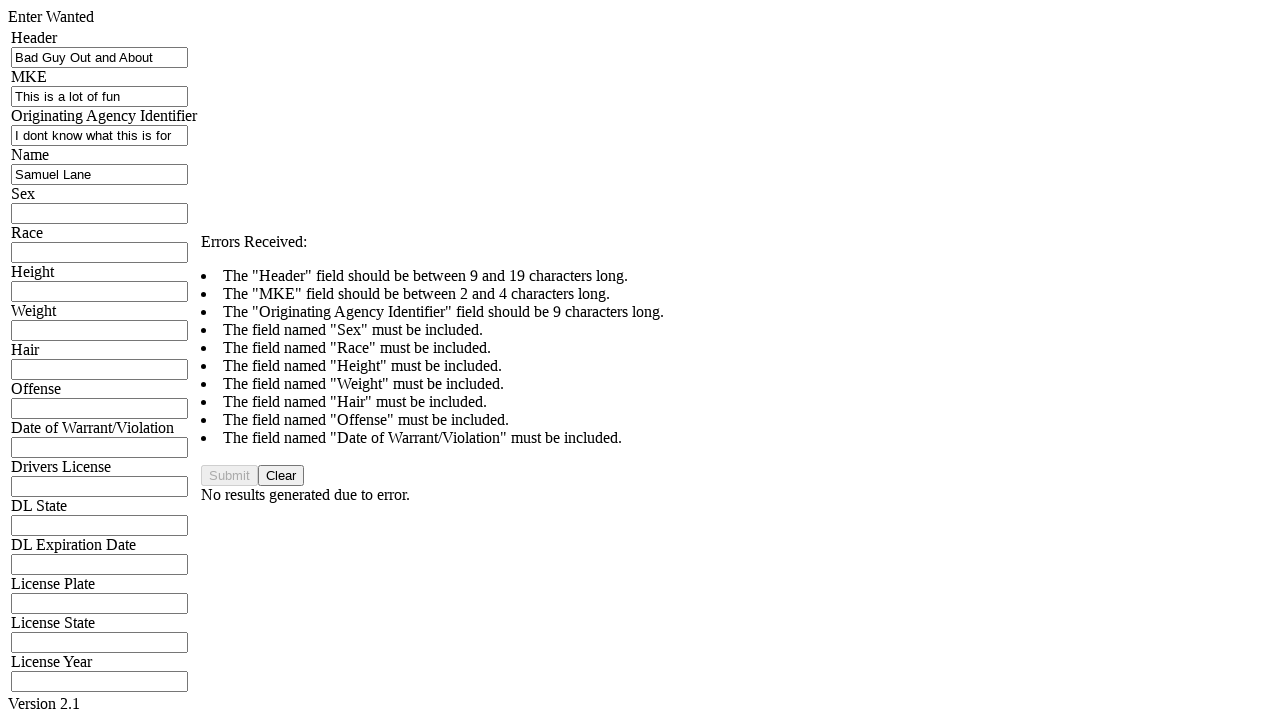

Validation error message appeared
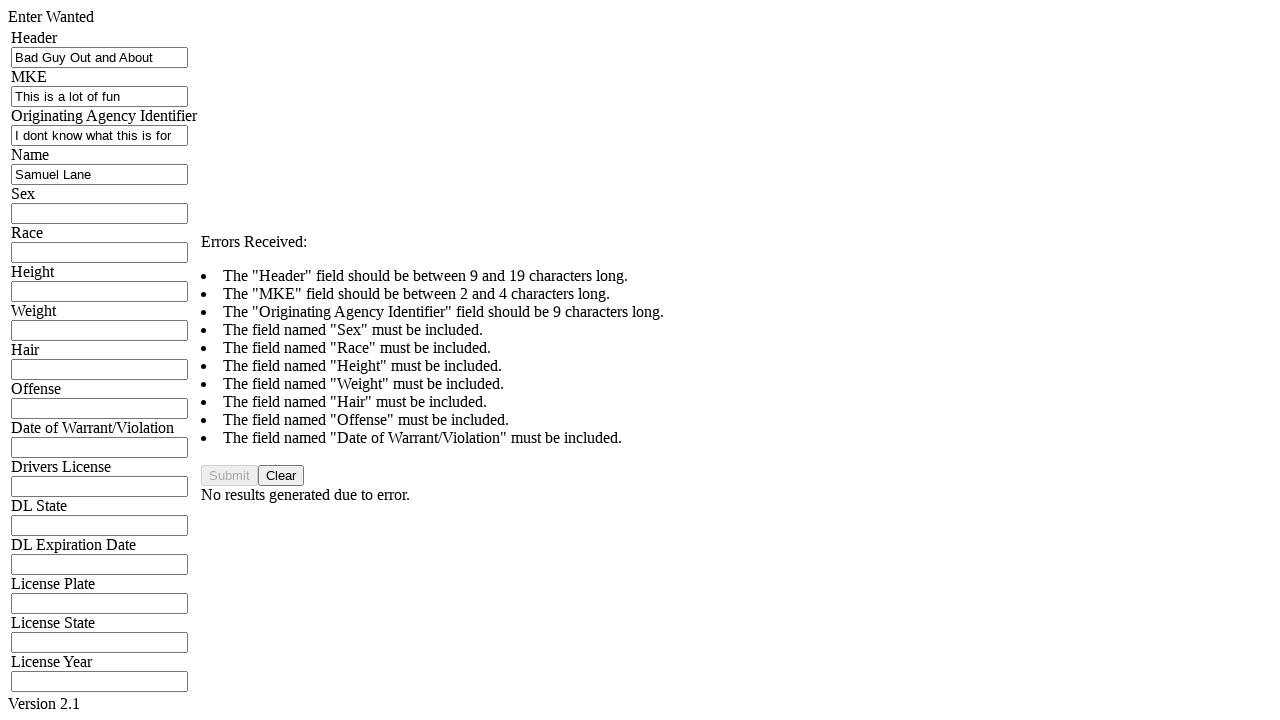

Clicked clear button to reset the form at (281, 476) on button#clearBtn
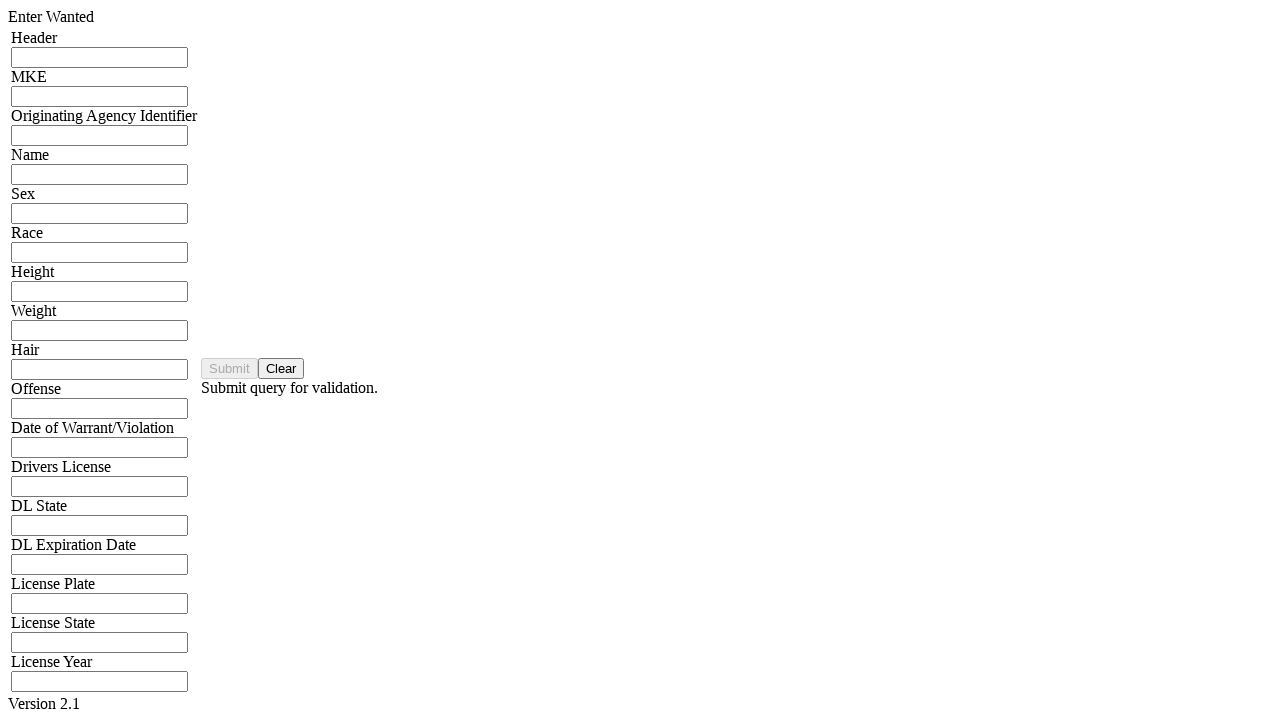

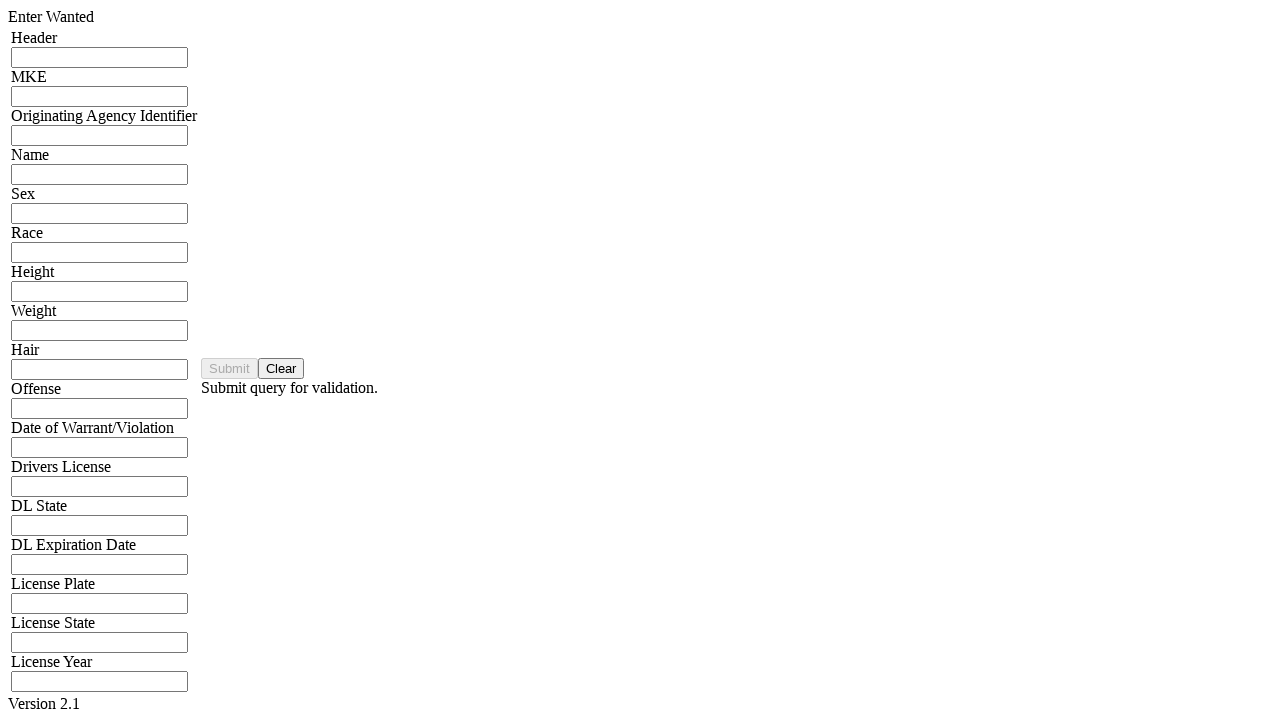